Tests alert handling functionality by triggering an alert dialog and accepting it

Starting URL: https://testautomationpractice.blogspot.com/

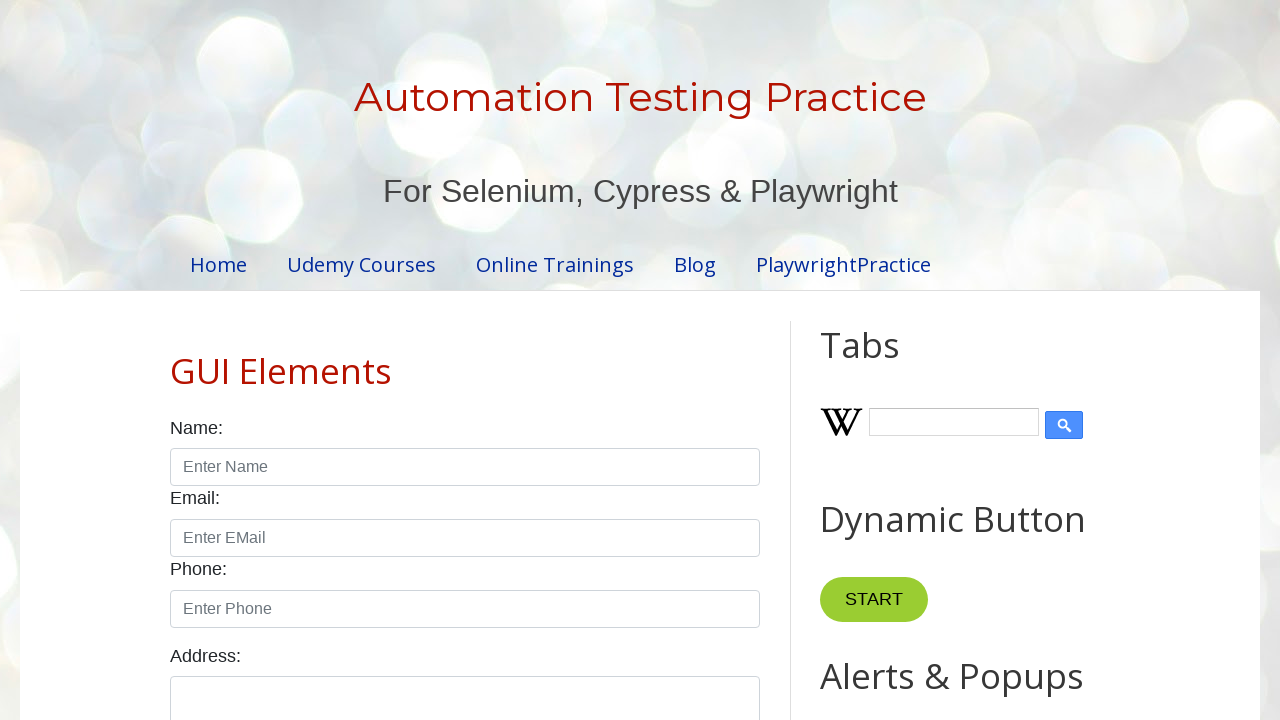

Clicked alert button to trigger alert dialog at (888, 361) on #alertBtn
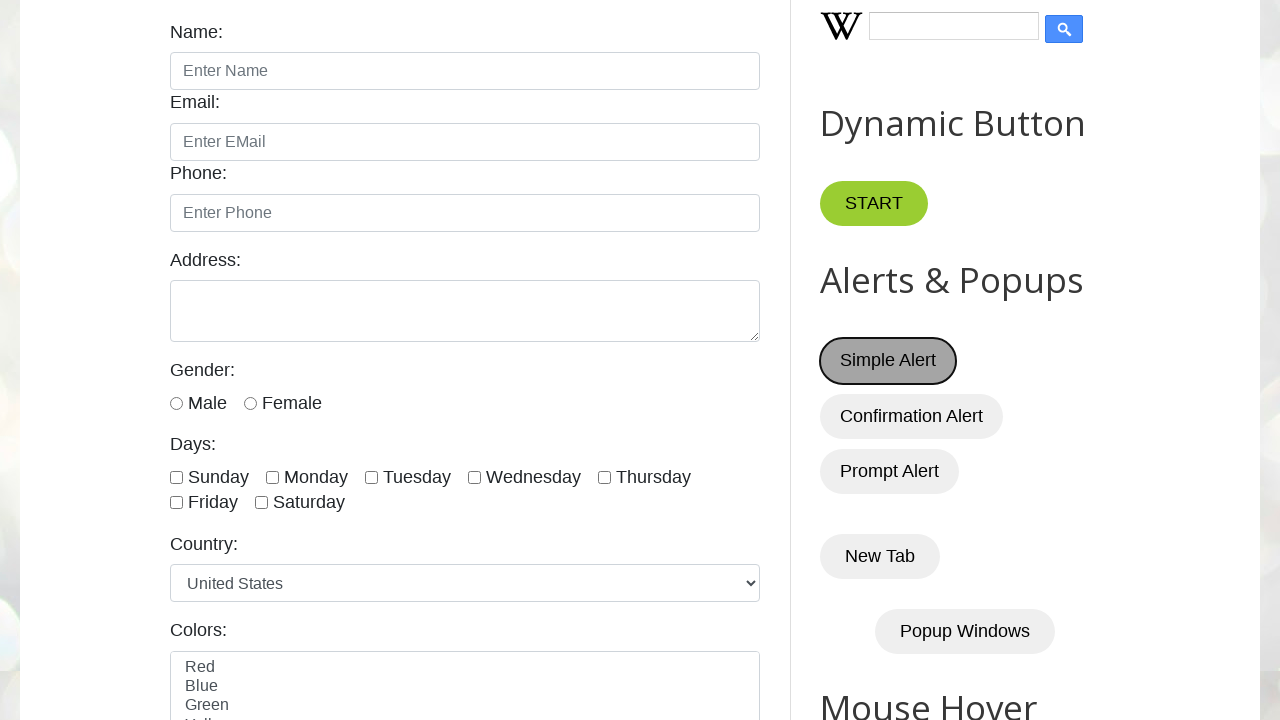

Set up dialog handler to accept alerts
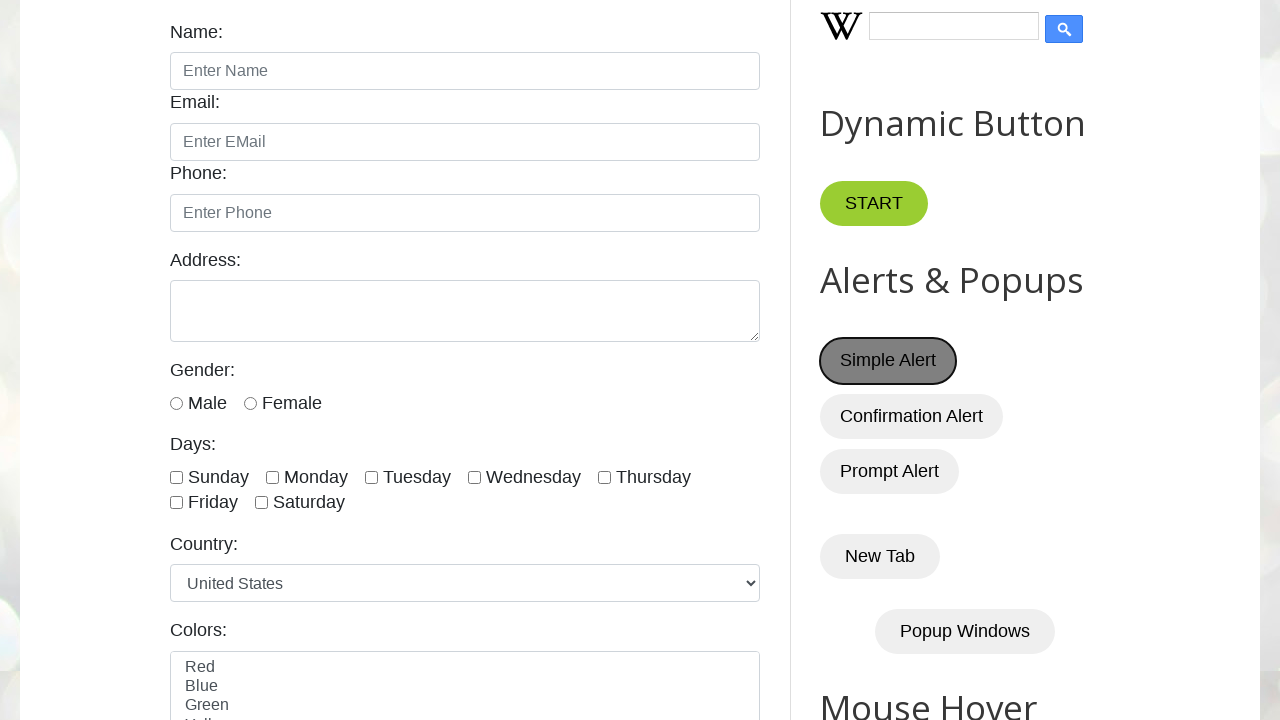

Clicked alert button again to verify alert handling works at (888, 361) on #alertBtn
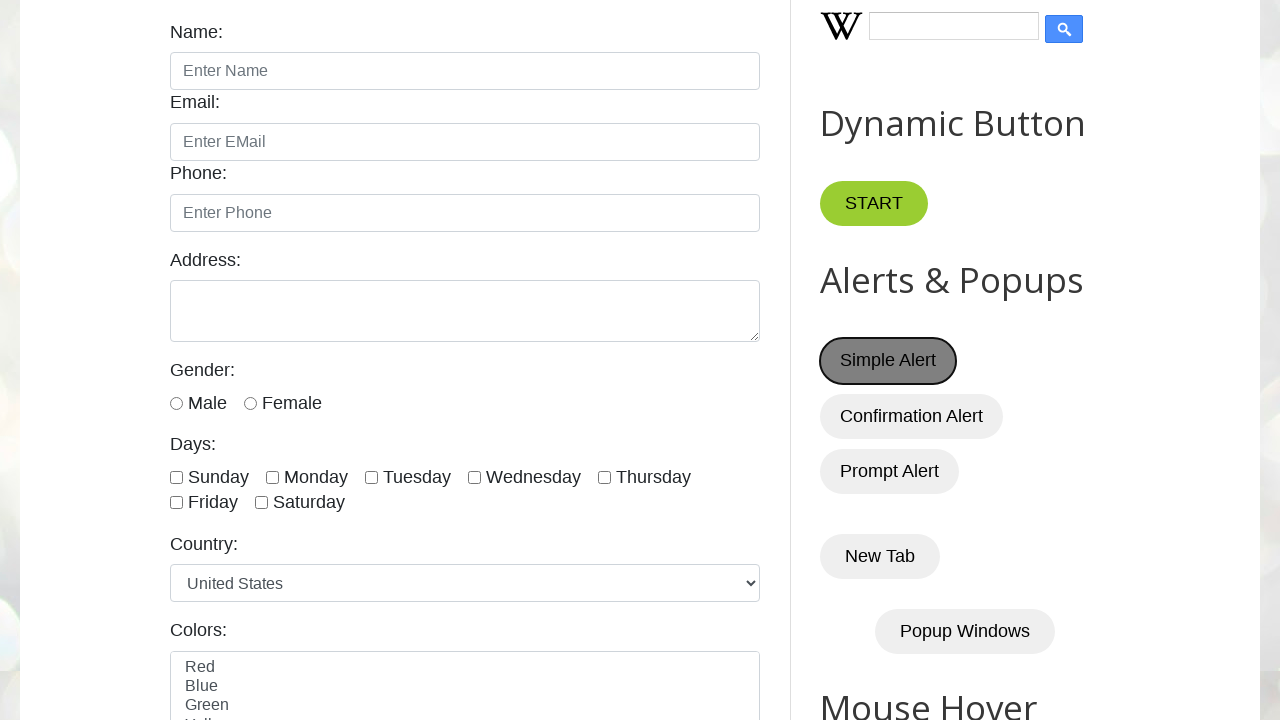

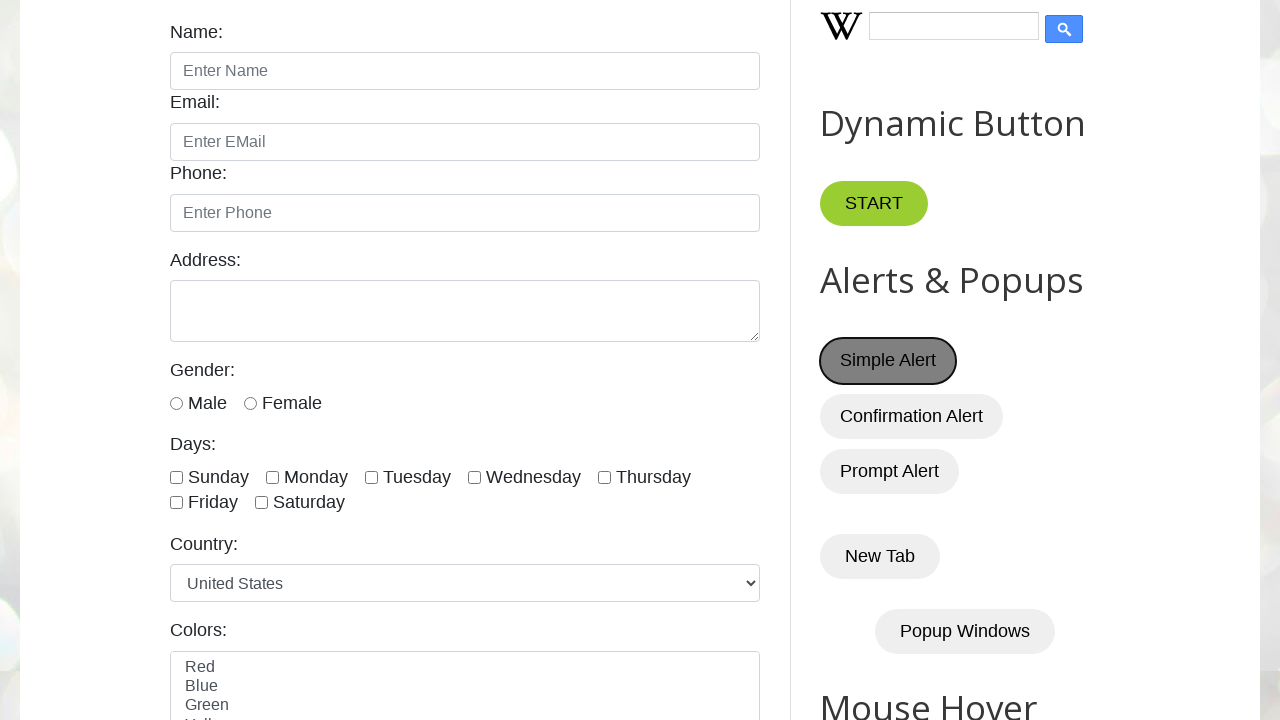